Tests signup form validation by leaving password field blank

Starting URL: https://selenium-blog.herokuapp.com/signup

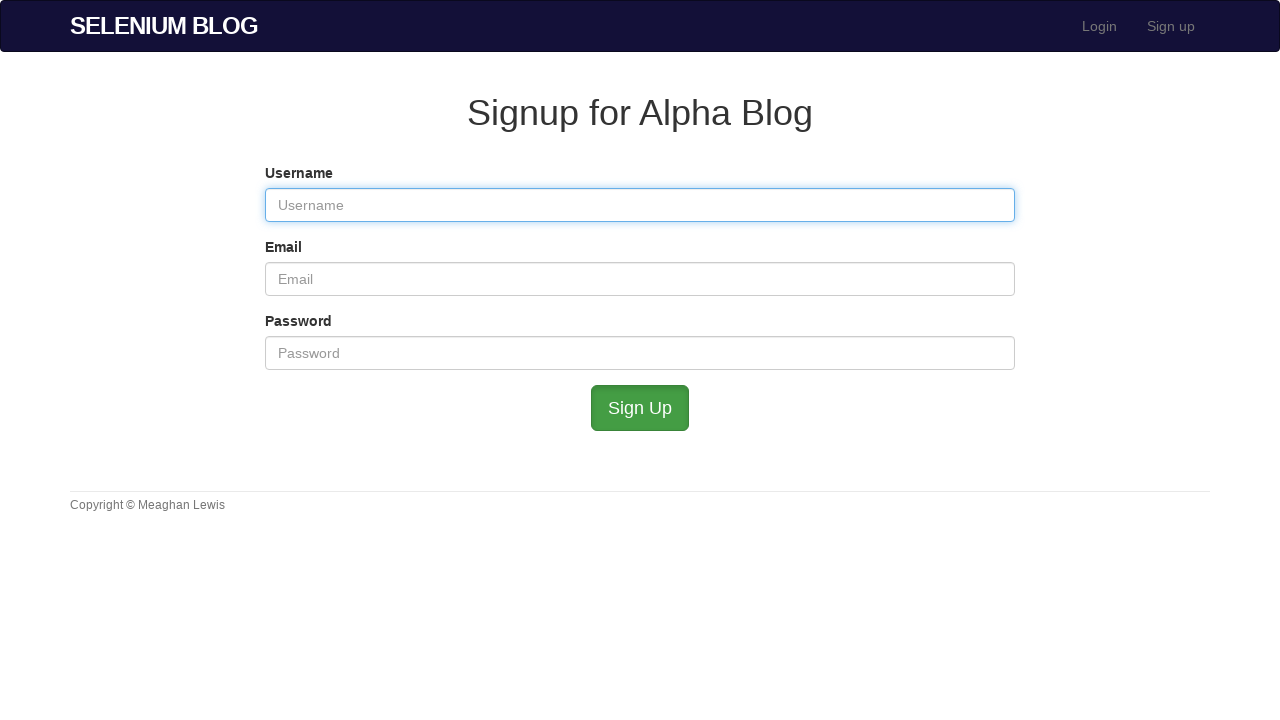

Filled username field with 'SarahJones' on #user_username
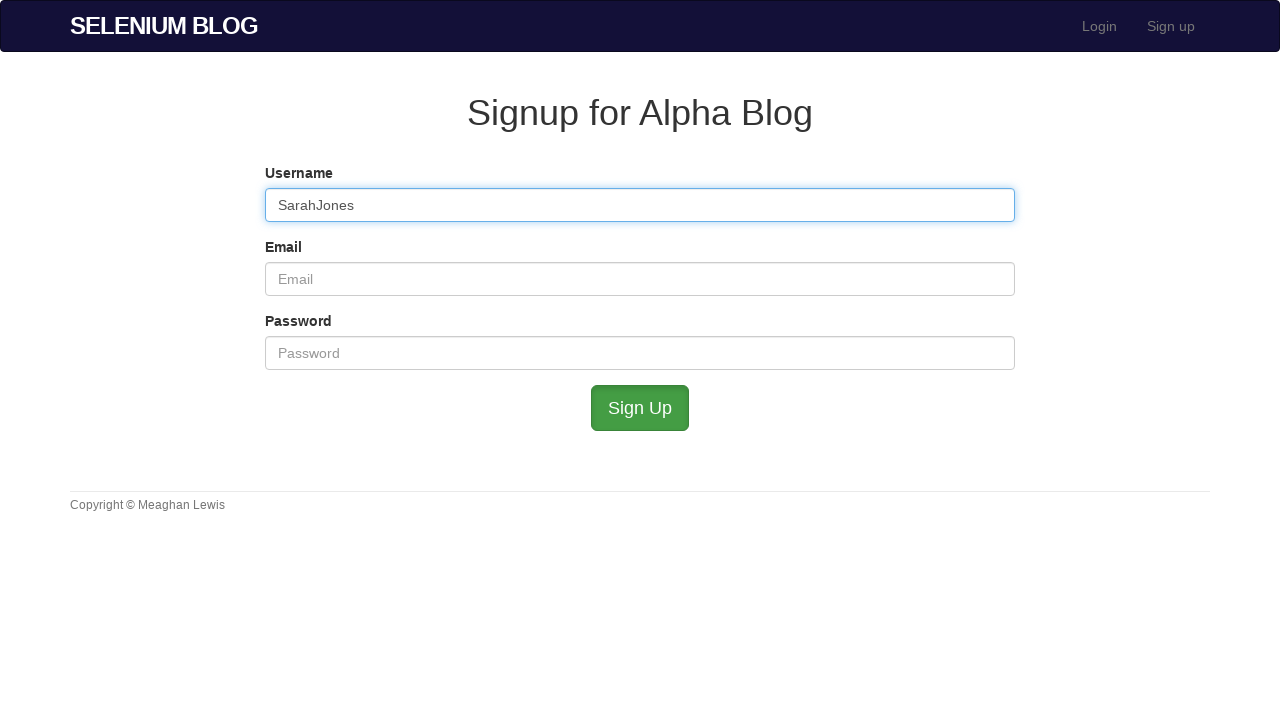

Filled email field with 'sarah.jones@example.com' on #user_email
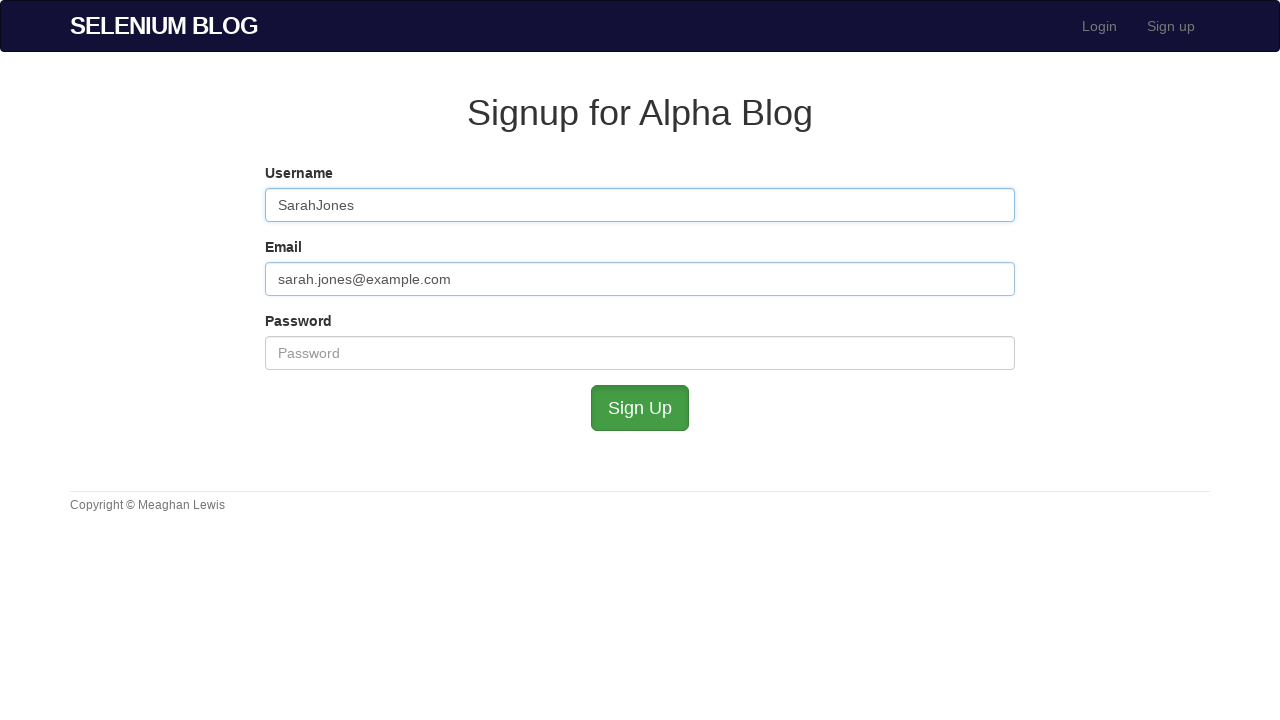

Left password field blank to test validation on #user_password
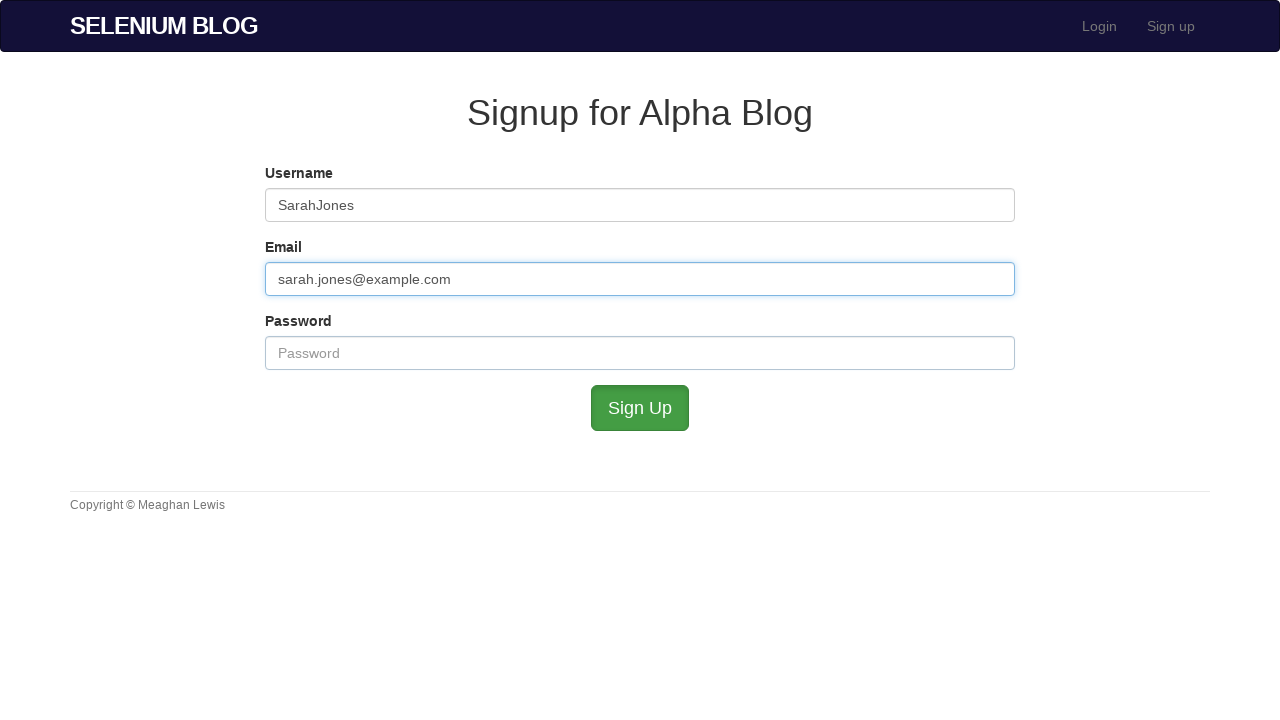

Clicked submit button to attempt signup with blank password at (640, 408) on #submit
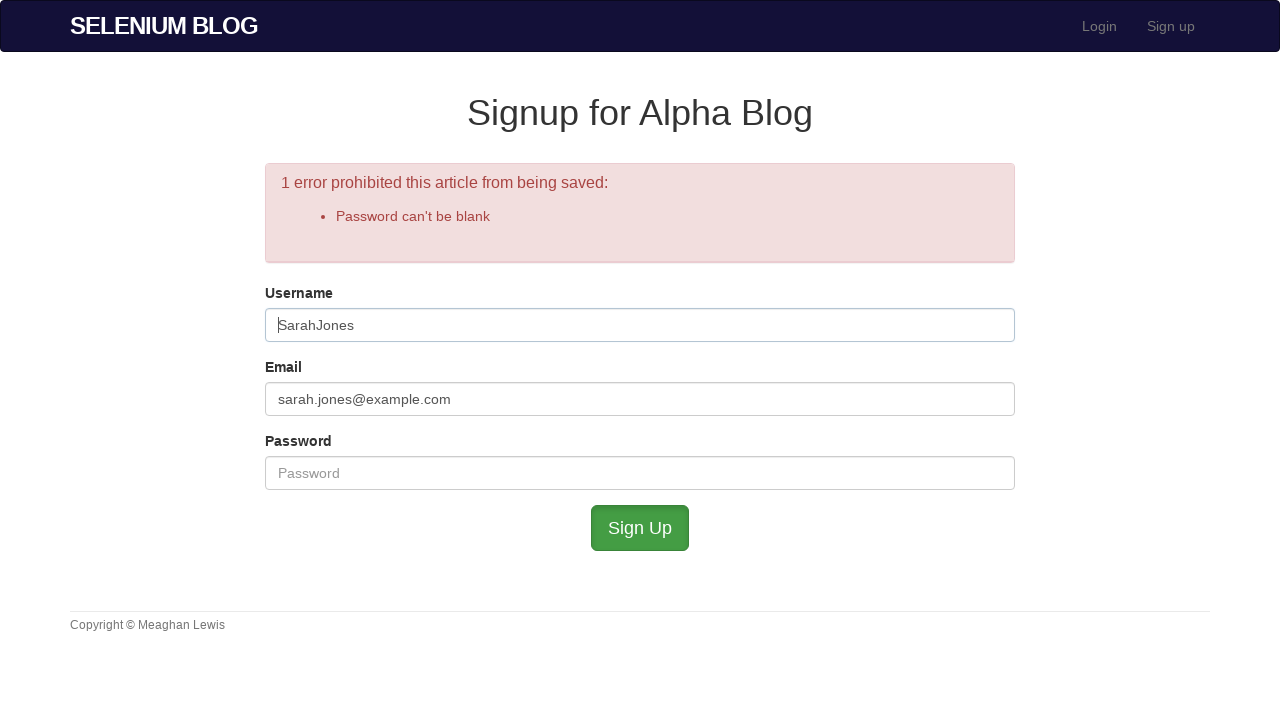

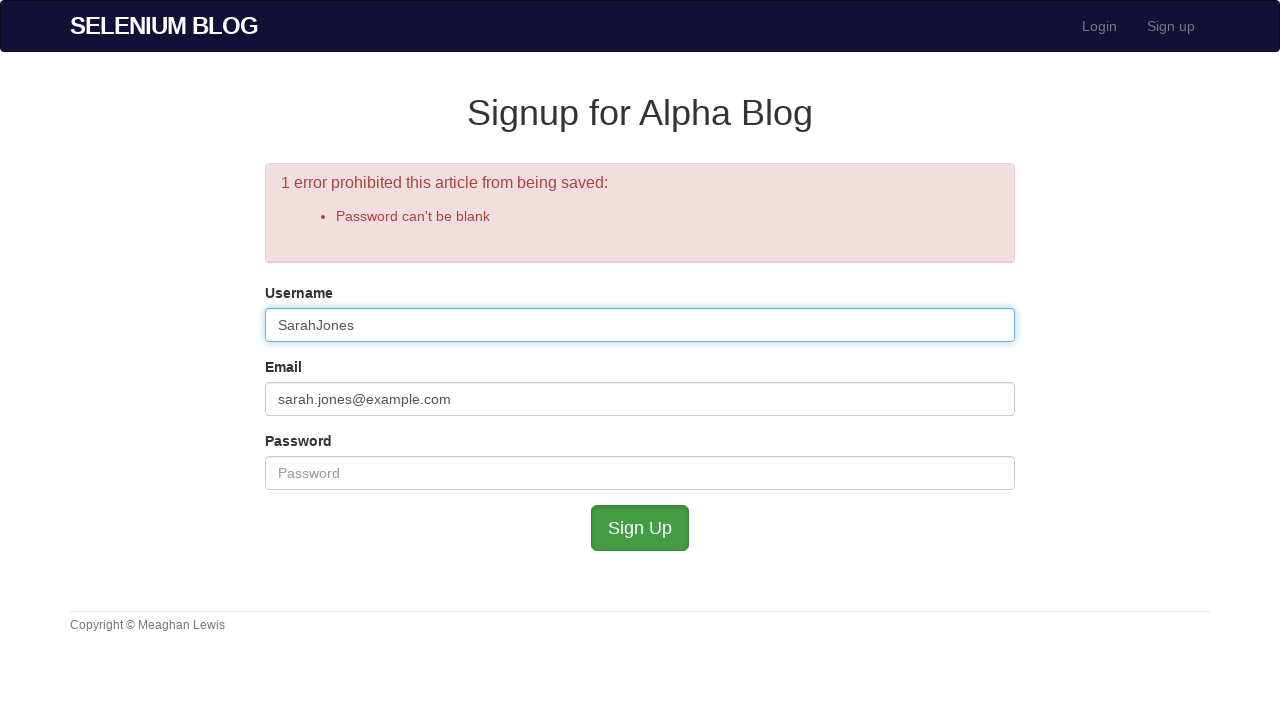